Tests product search functionality on a practice e-commerce site by typing a search query, verifying the number of filtered products displayed, and adding an item to cart

Starting URL: https://rahulshettyacademy.com/seleniumPractise/#/

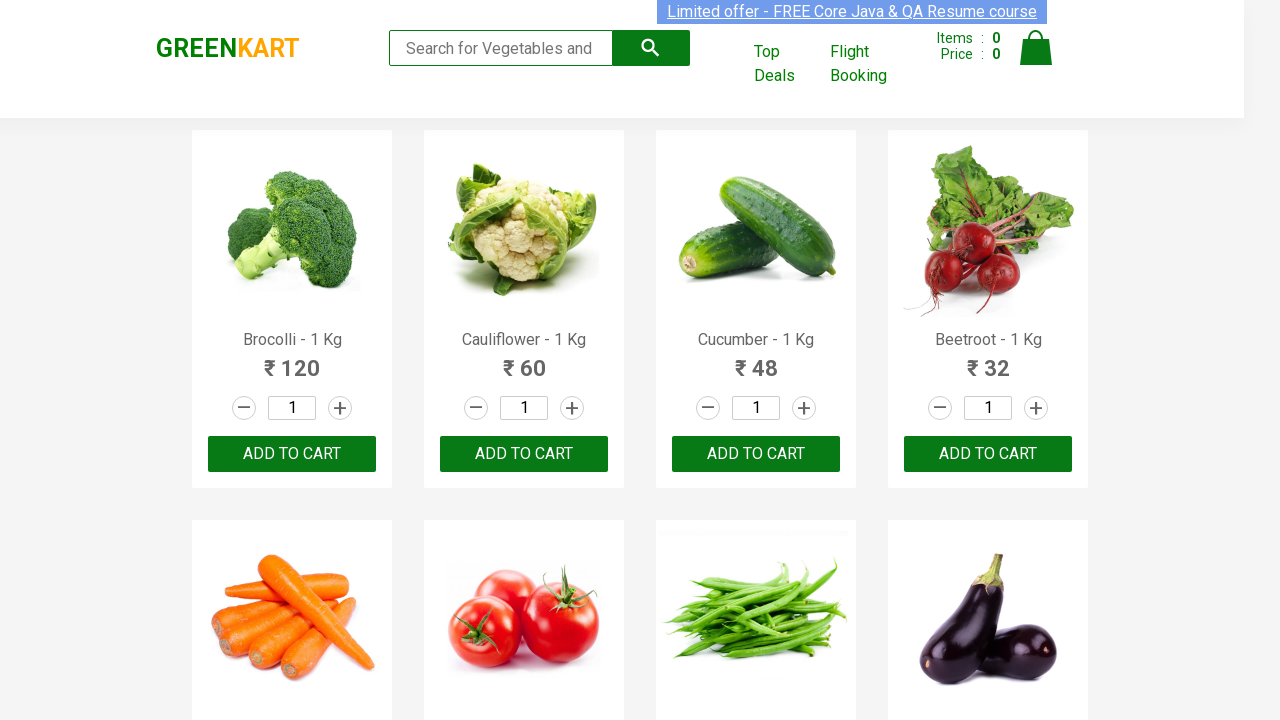

Typed 'ca' in the search field to filter products on .search-keyword
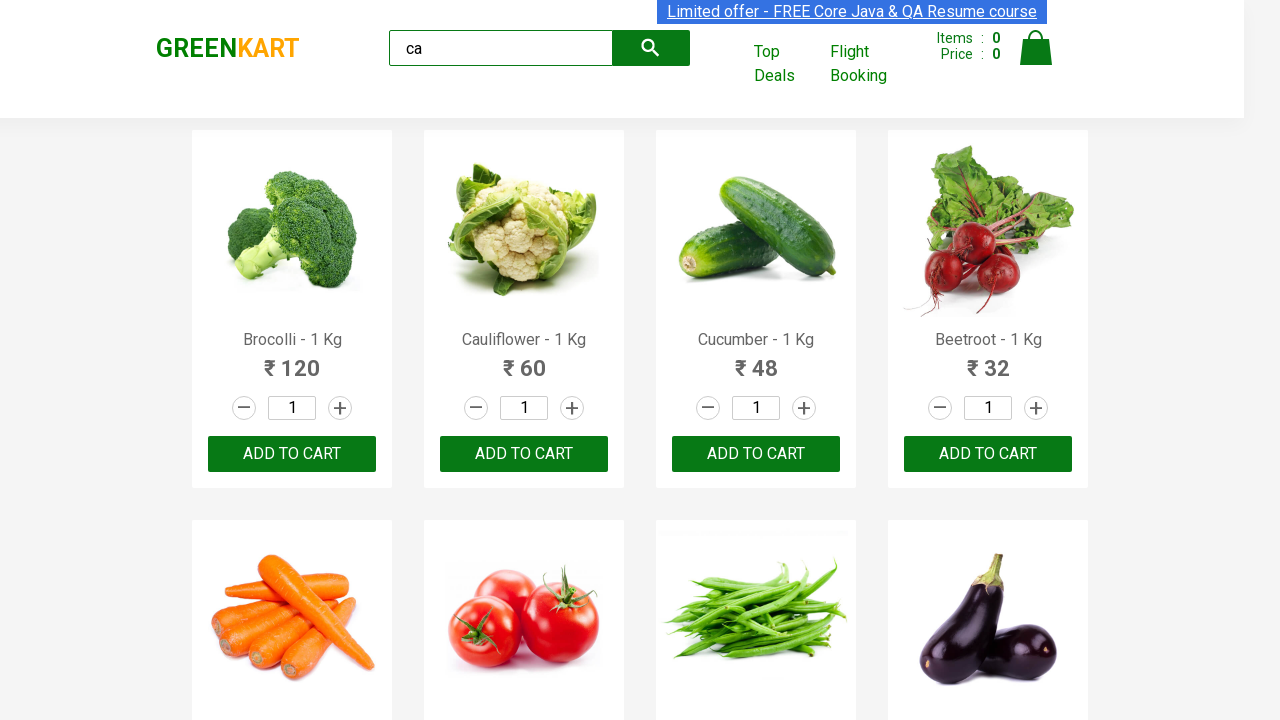

Waited 2 seconds for products to filter
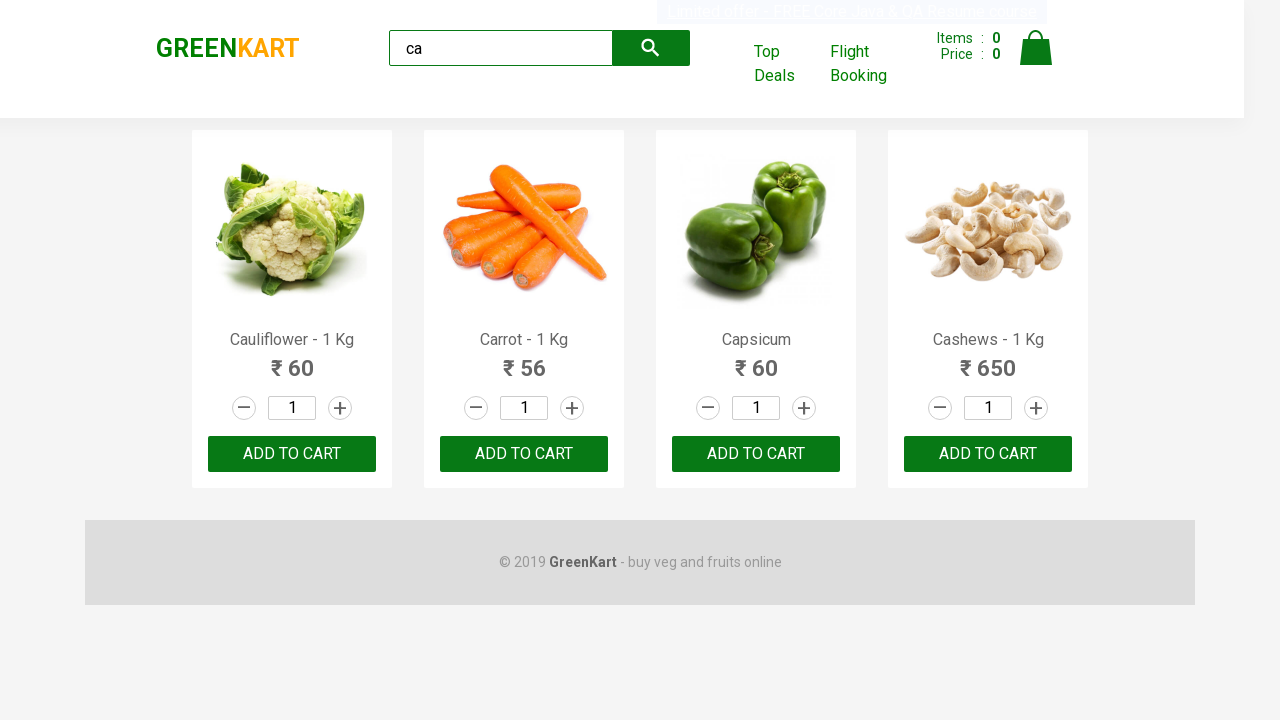

Verified filtered products are displayed
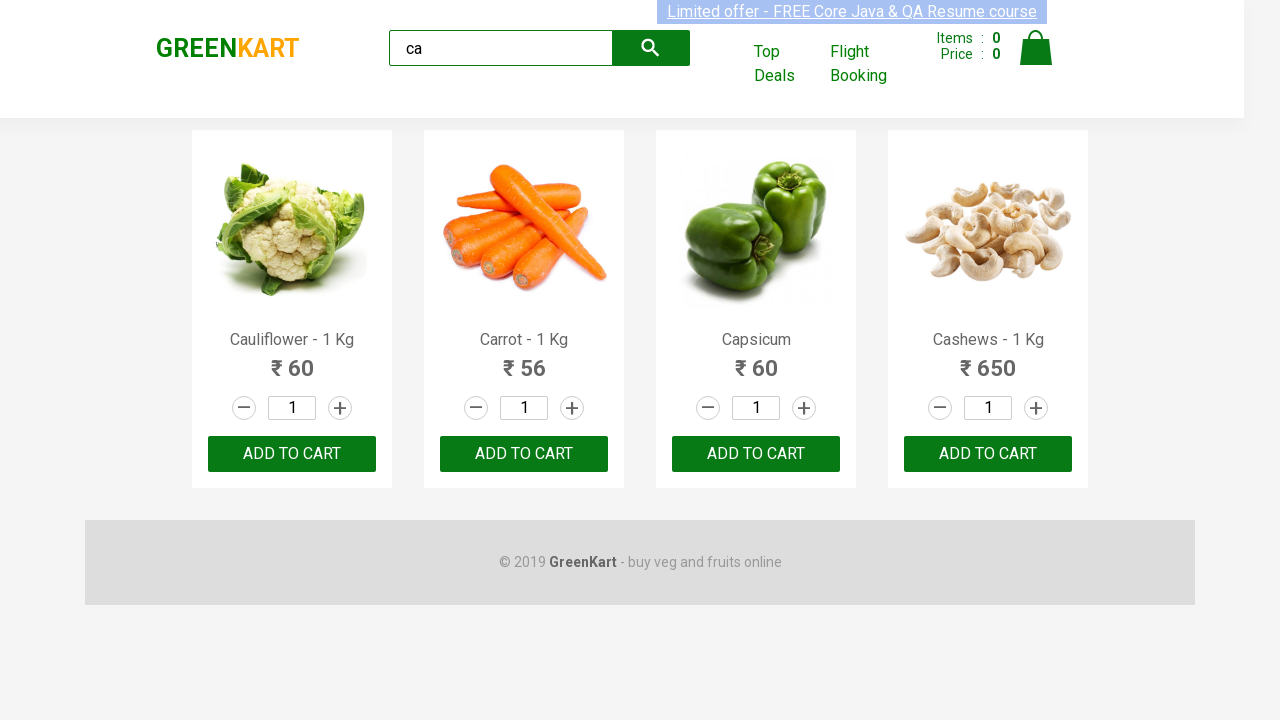

Clicked ADD TO CART button on the third product at (756, 454) on .products .product >> nth=2 >> button >> internal:has-text="ADD TO CART"i
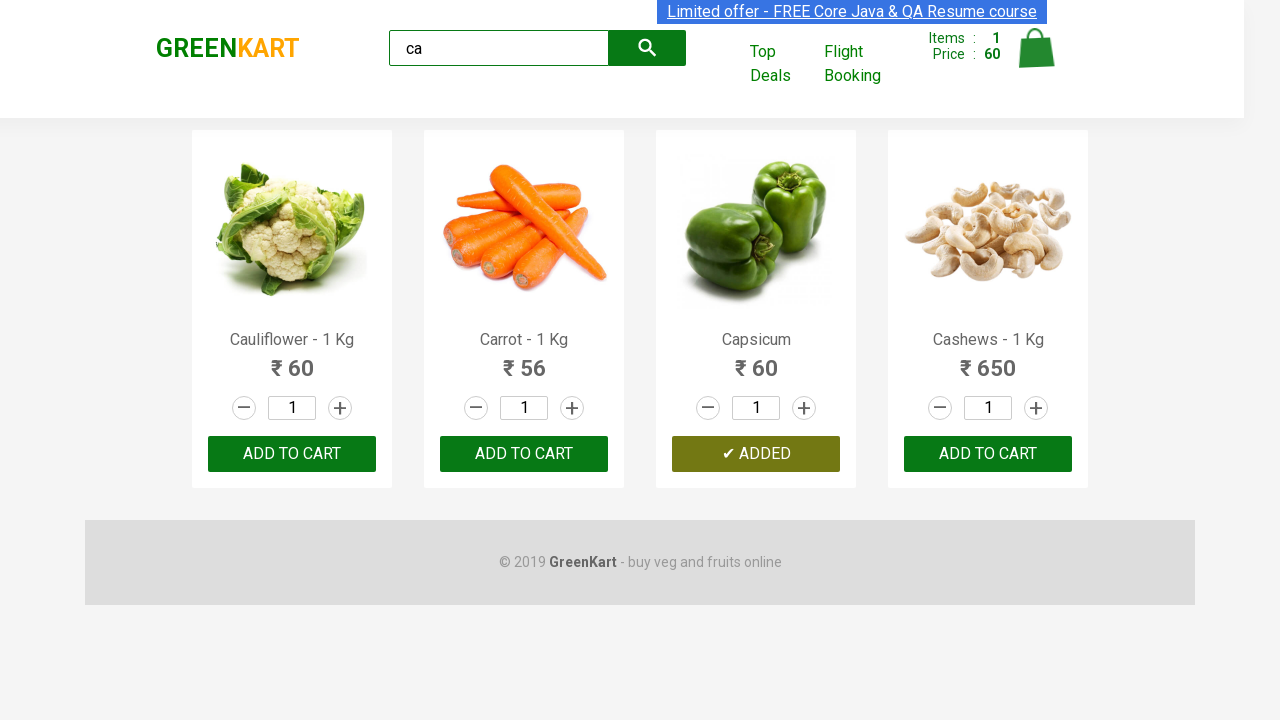

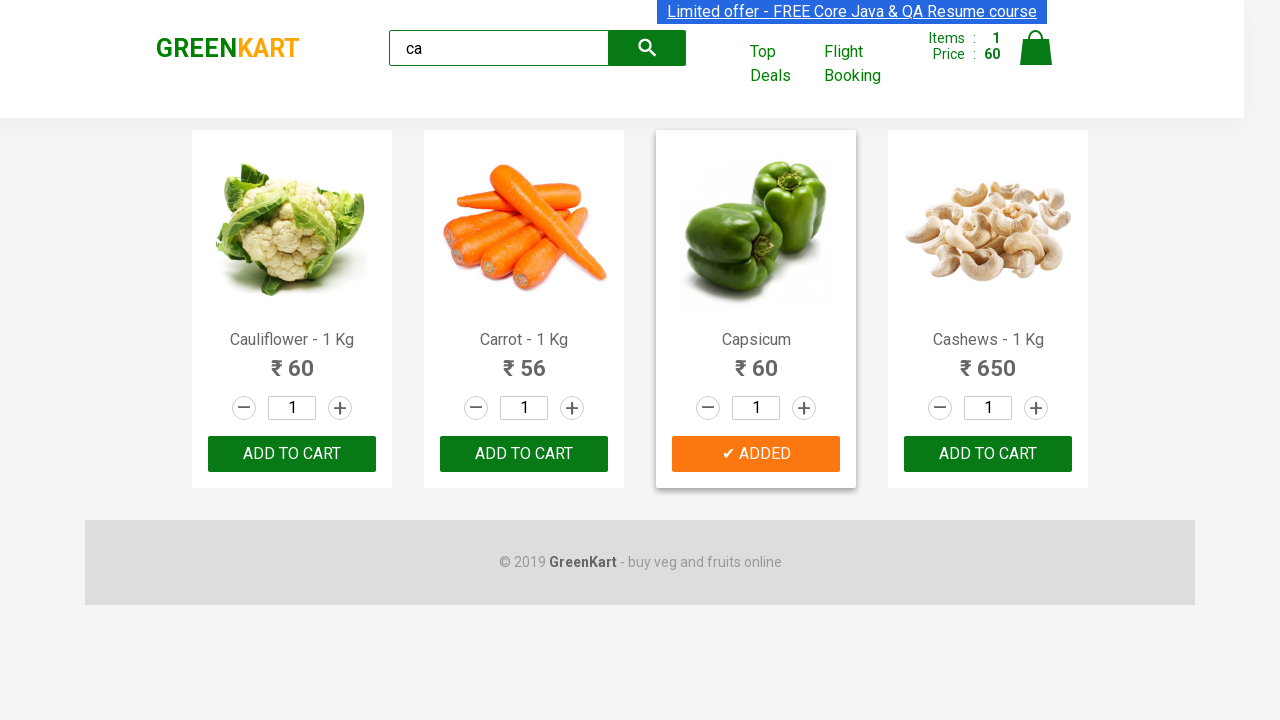